Tests editing a todo item by double-clicking and entering new text

Starting URL: https://demo.playwright.dev/todomvc

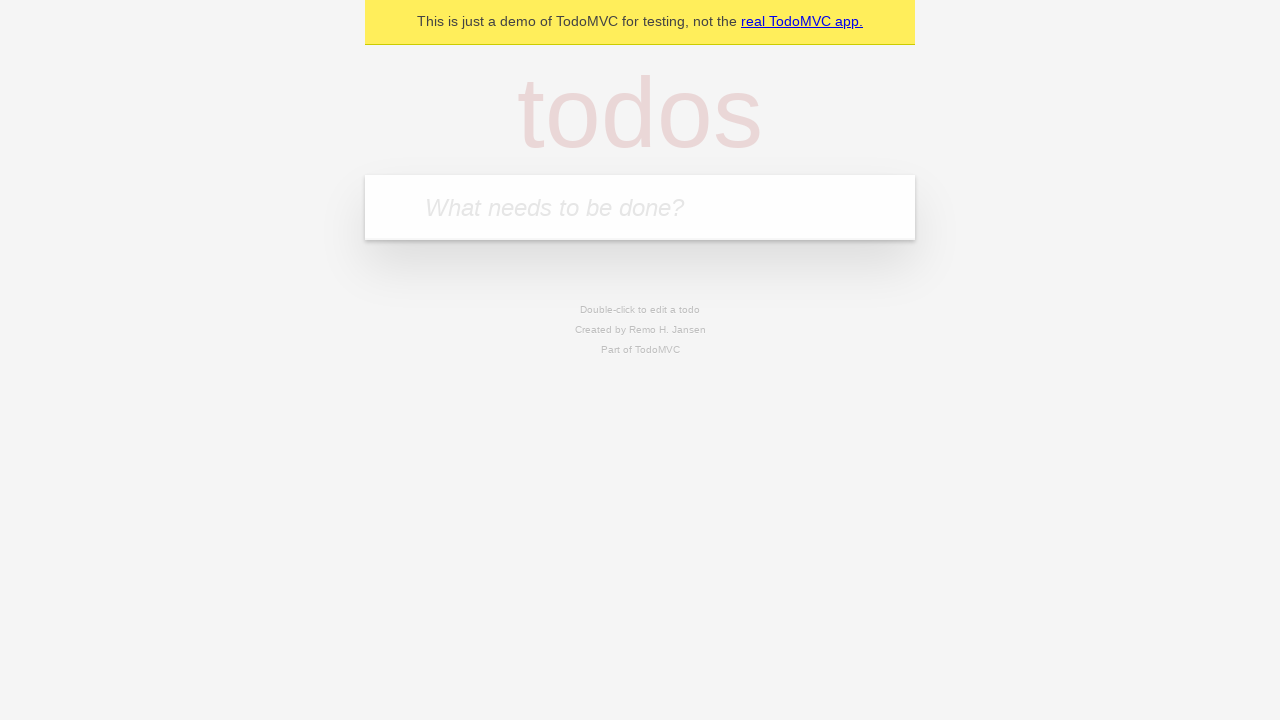

Filled todo input with 'buy some cheese' on internal:attr=[placeholder="What needs to be done?"i]
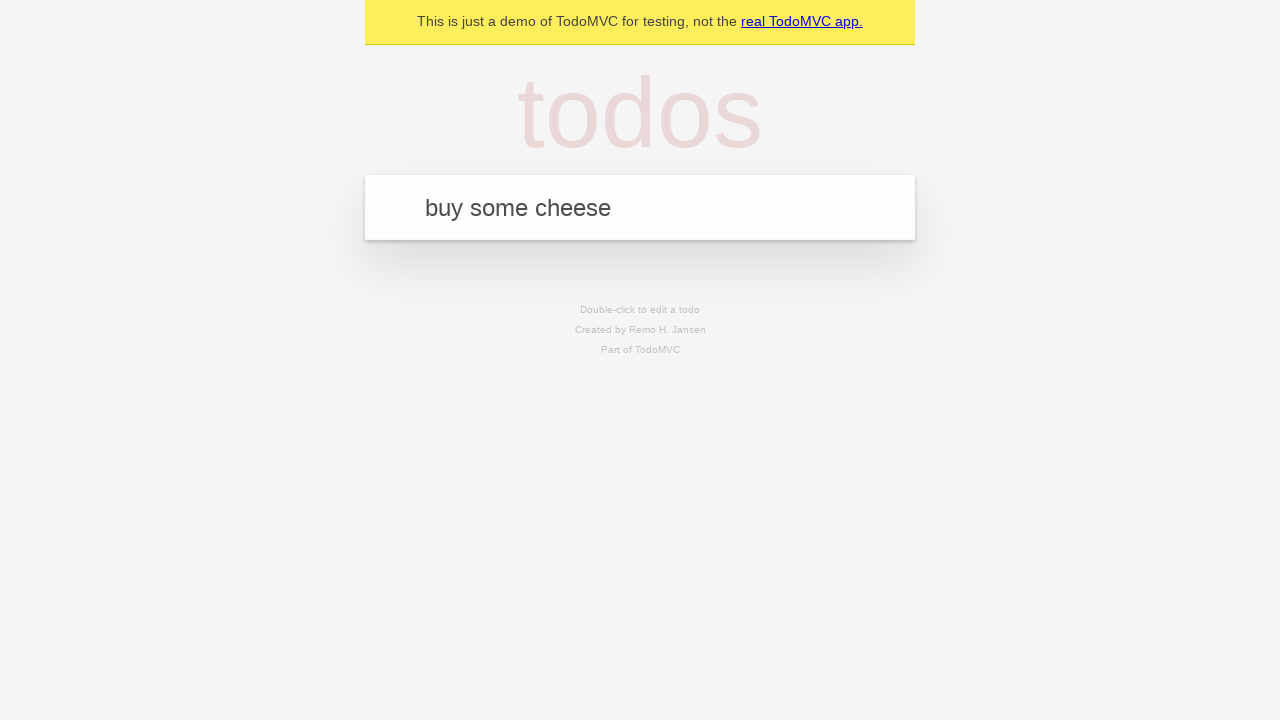

Pressed Enter to add todo 'buy some cheese' on internal:attr=[placeholder="What needs to be done?"i]
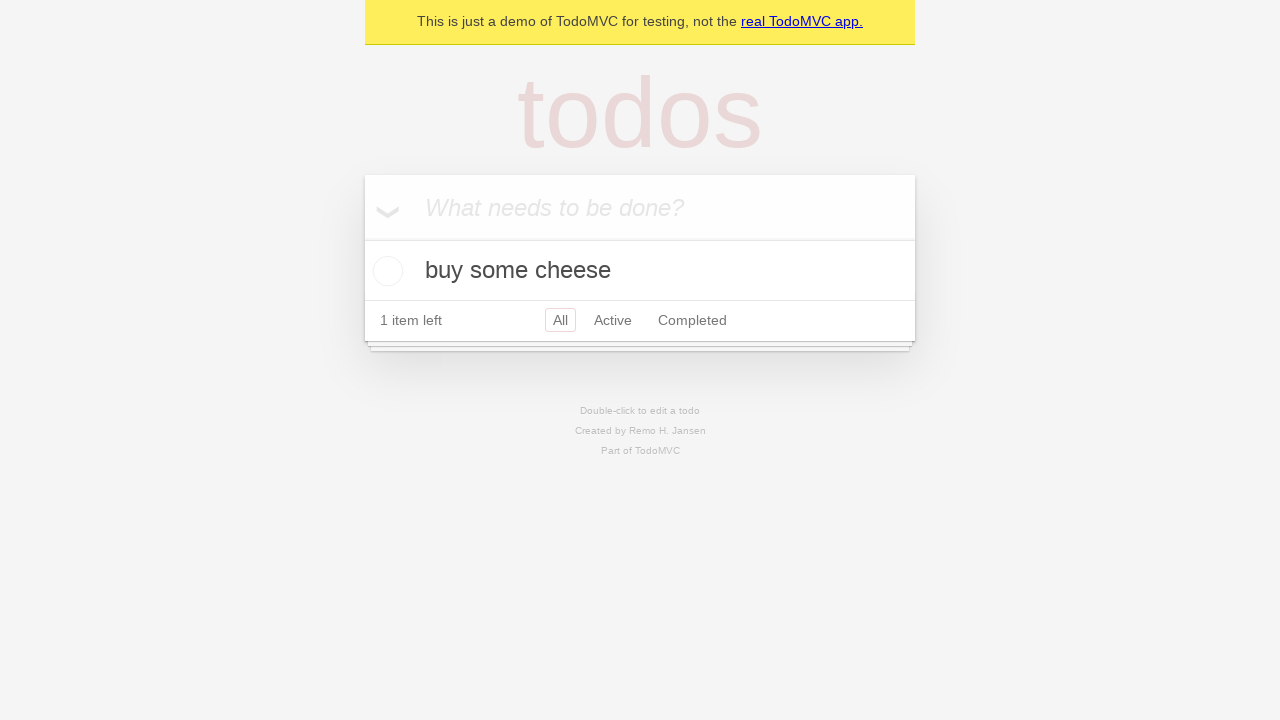

Filled todo input with 'feed the cat' on internal:attr=[placeholder="What needs to be done?"i]
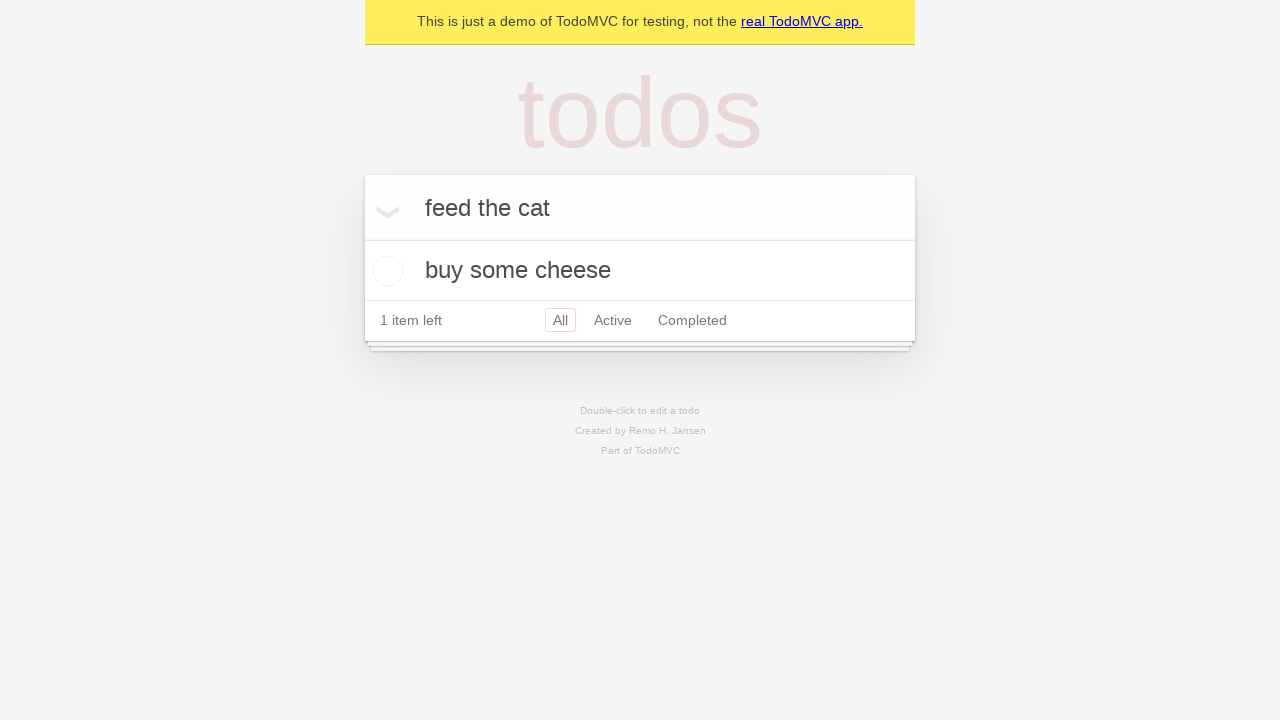

Pressed Enter to add todo 'feed the cat' on internal:attr=[placeholder="What needs to be done?"i]
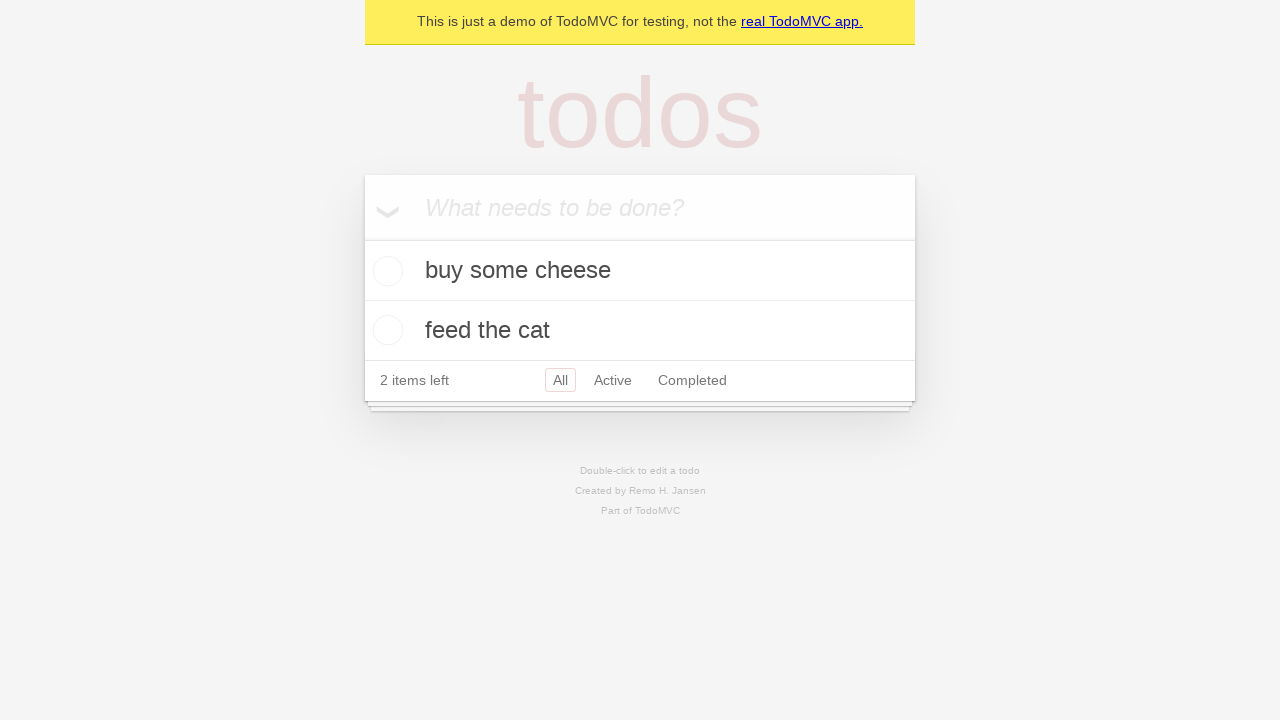

Filled todo input with 'book a doctors appointment' on internal:attr=[placeholder="What needs to be done?"i]
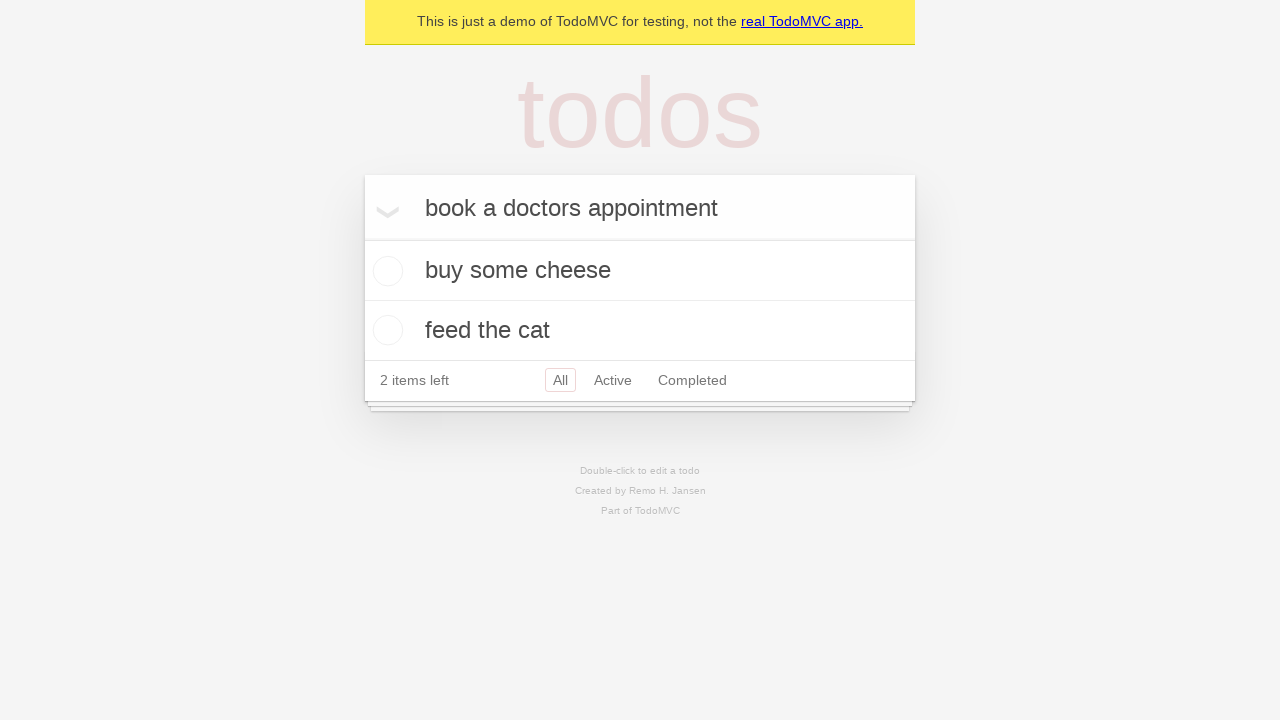

Pressed Enter to add todo 'book a doctors appointment' on internal:attr=[placeholder="What needs to be done?"i]
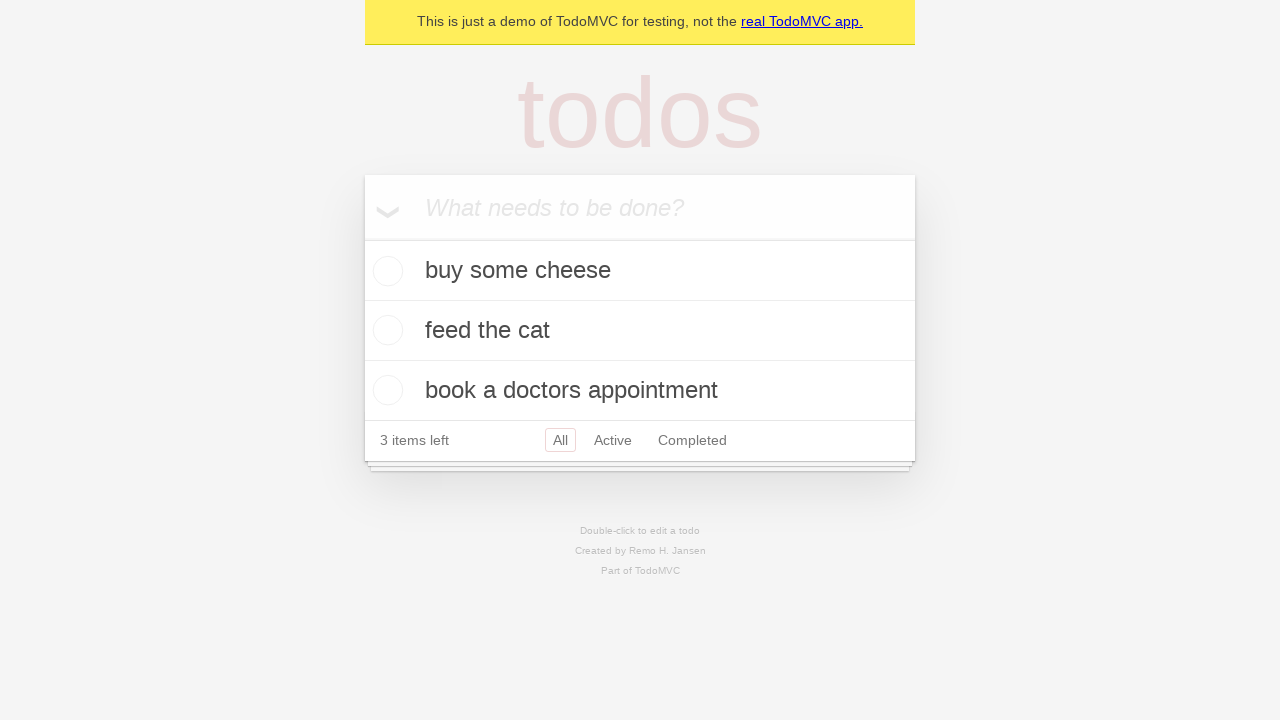

All 3 todo items loaded and visible
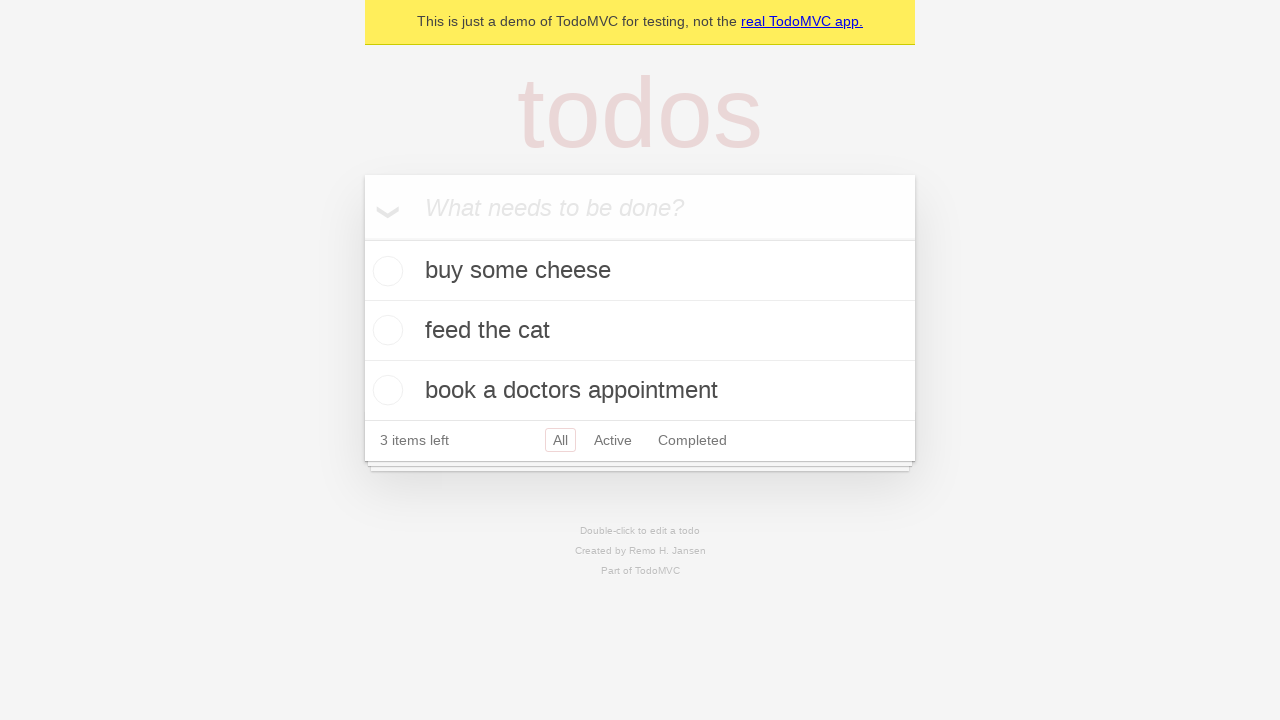

Double-clicked second todo item to enter edit mode at (640, 331) on [data-testid='todo-item'] >> nth=1
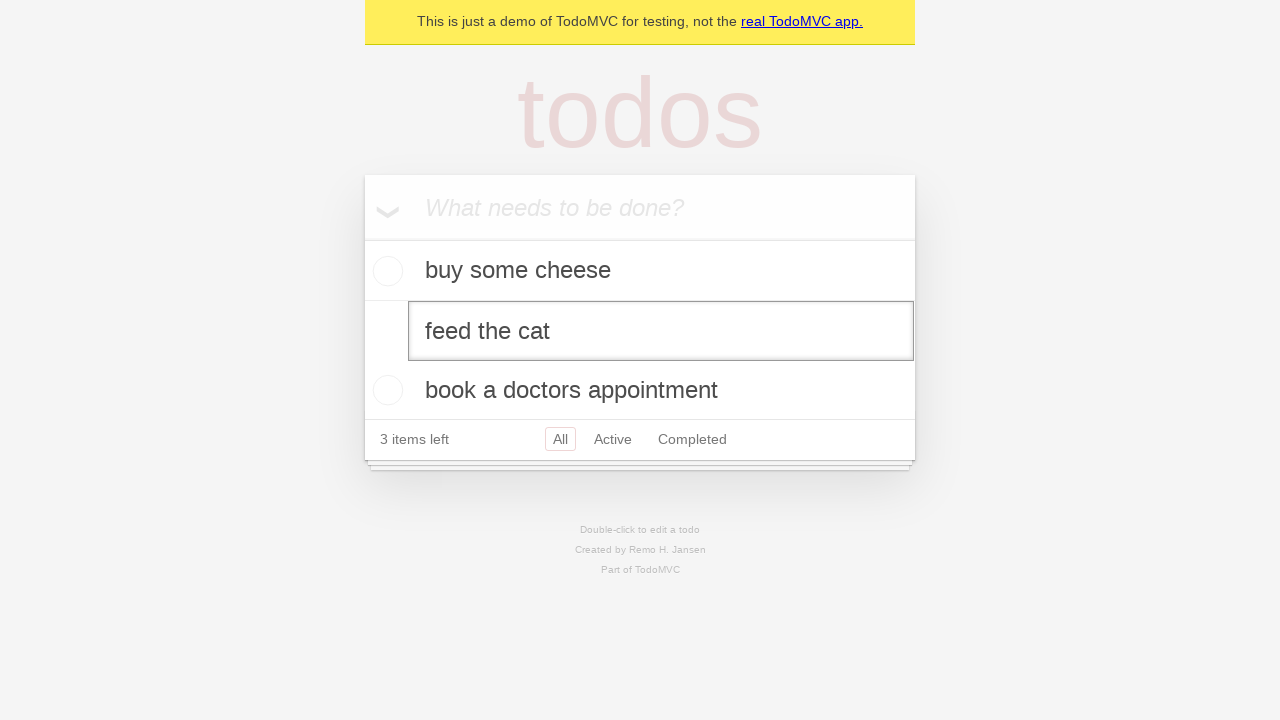

Entered new text 'buy some sausages' in edit field on [data-testid='todo-item'] >> nth=1 >> internal:role=textbox[name="Edit"i]
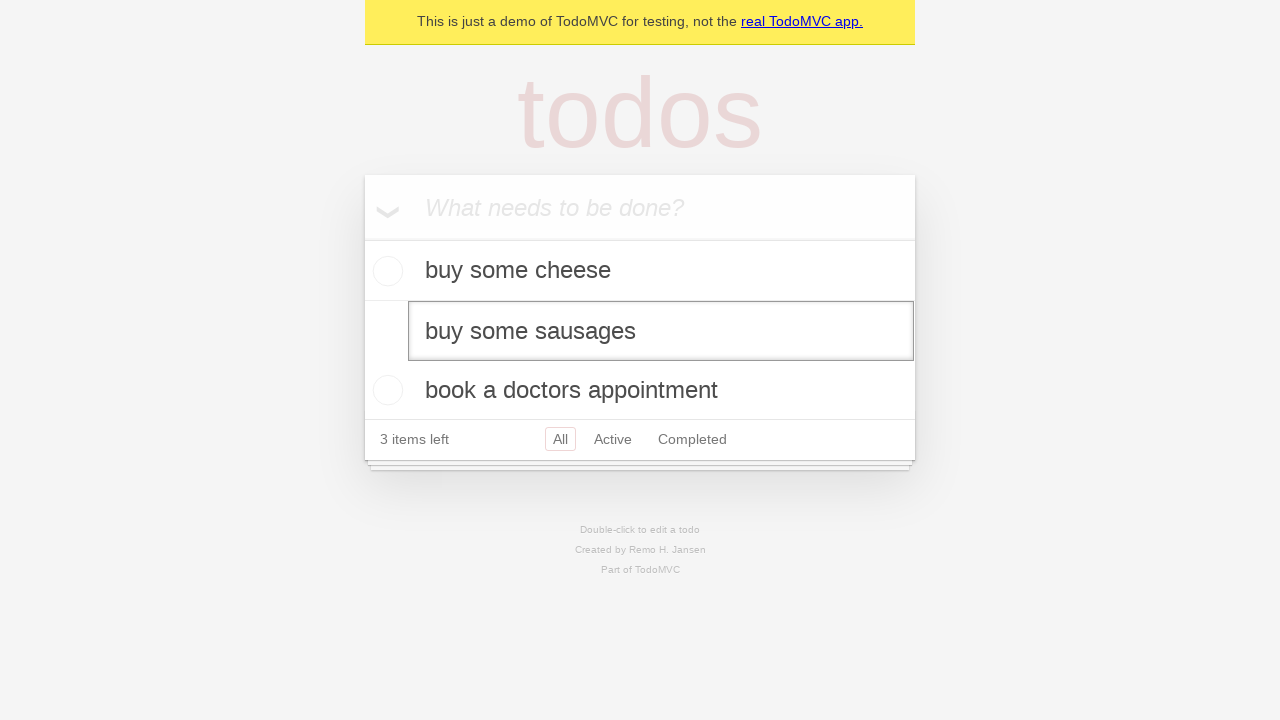

Pressed Enter to save edited todo item on [data-testid='todo-item'] >> nth=1 >> internal:role=textbox[name="Edit"i]
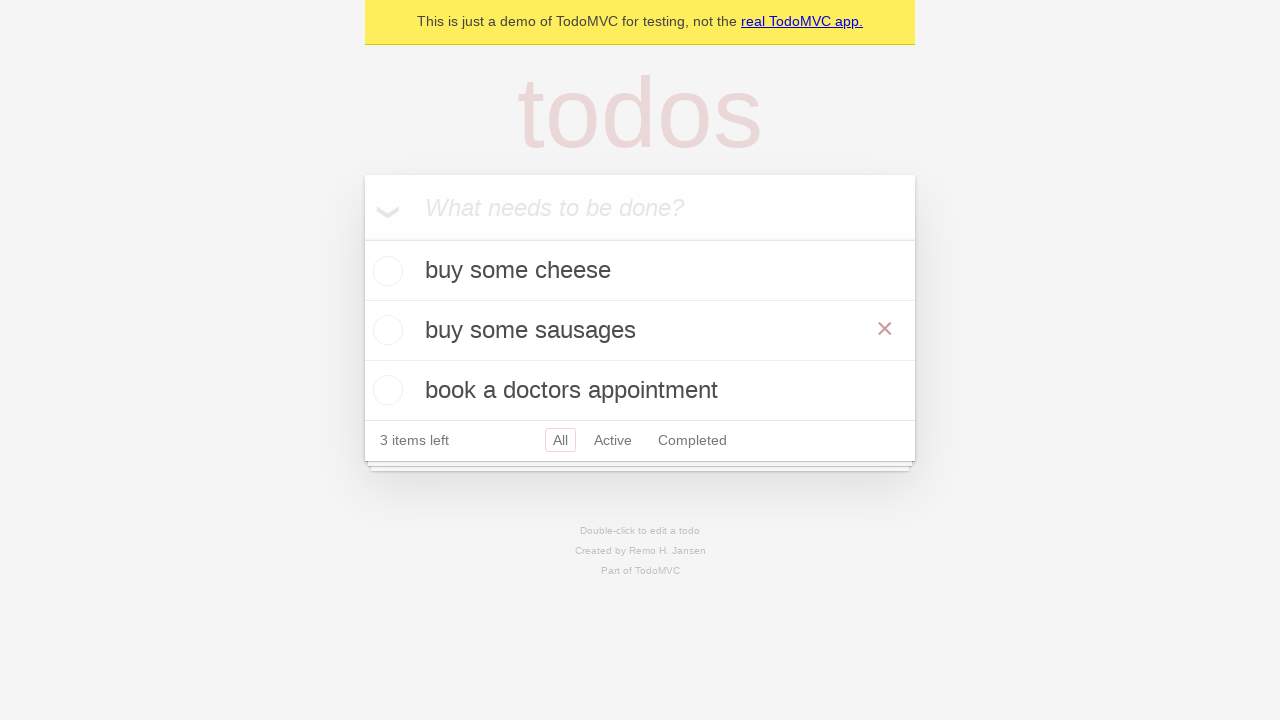

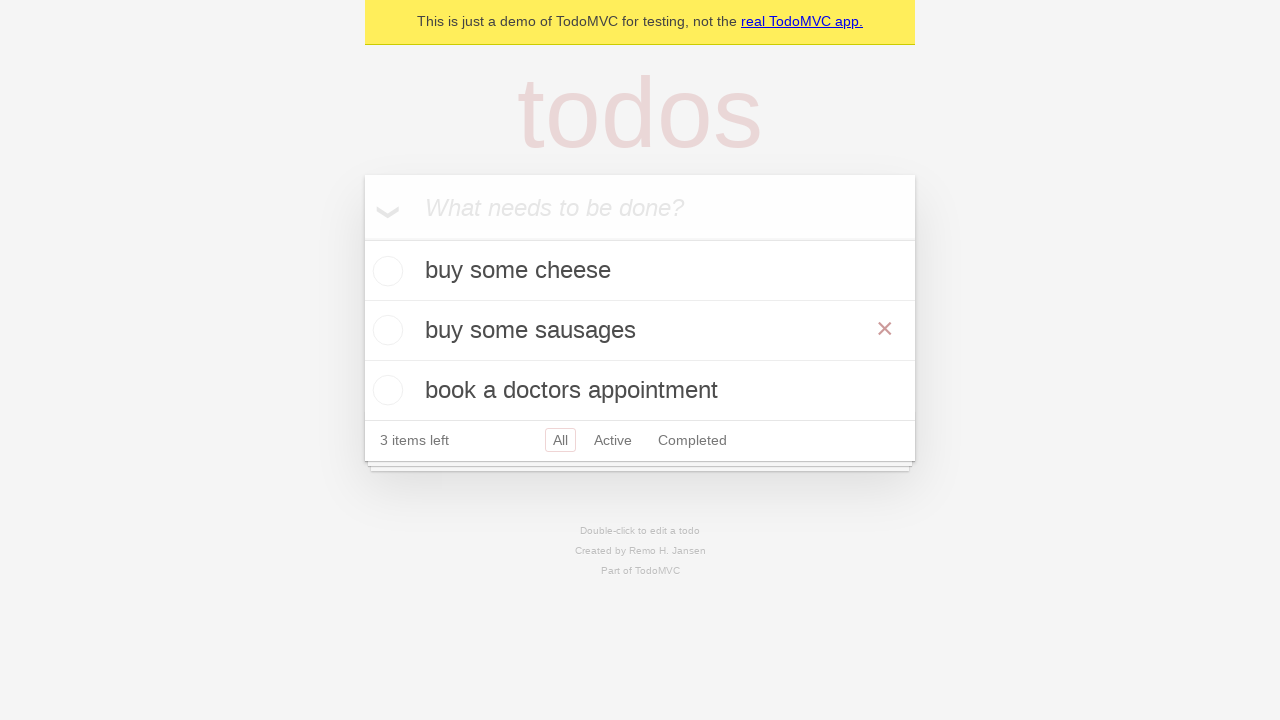